Navigates to Selenium HQ website and verifies the page title contains "Selenium"

Starting URL: https://www.seleniumhq.org/

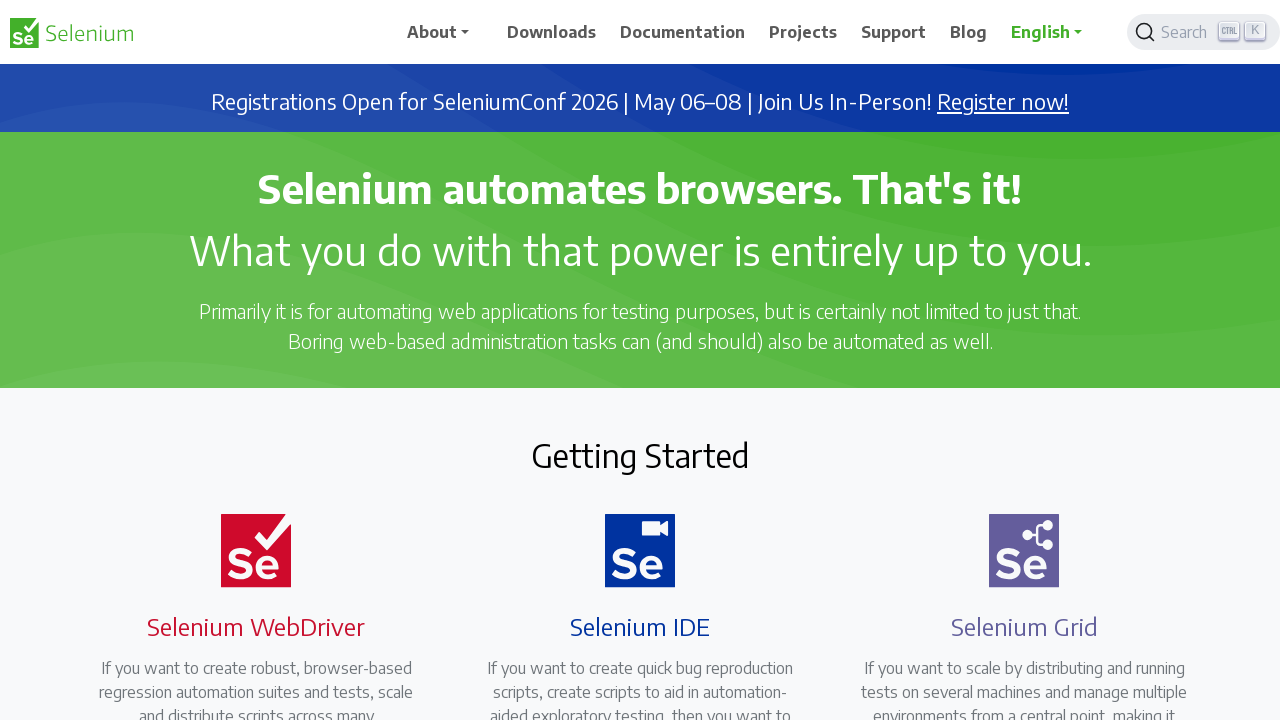

Navigated to Selenium HQ website
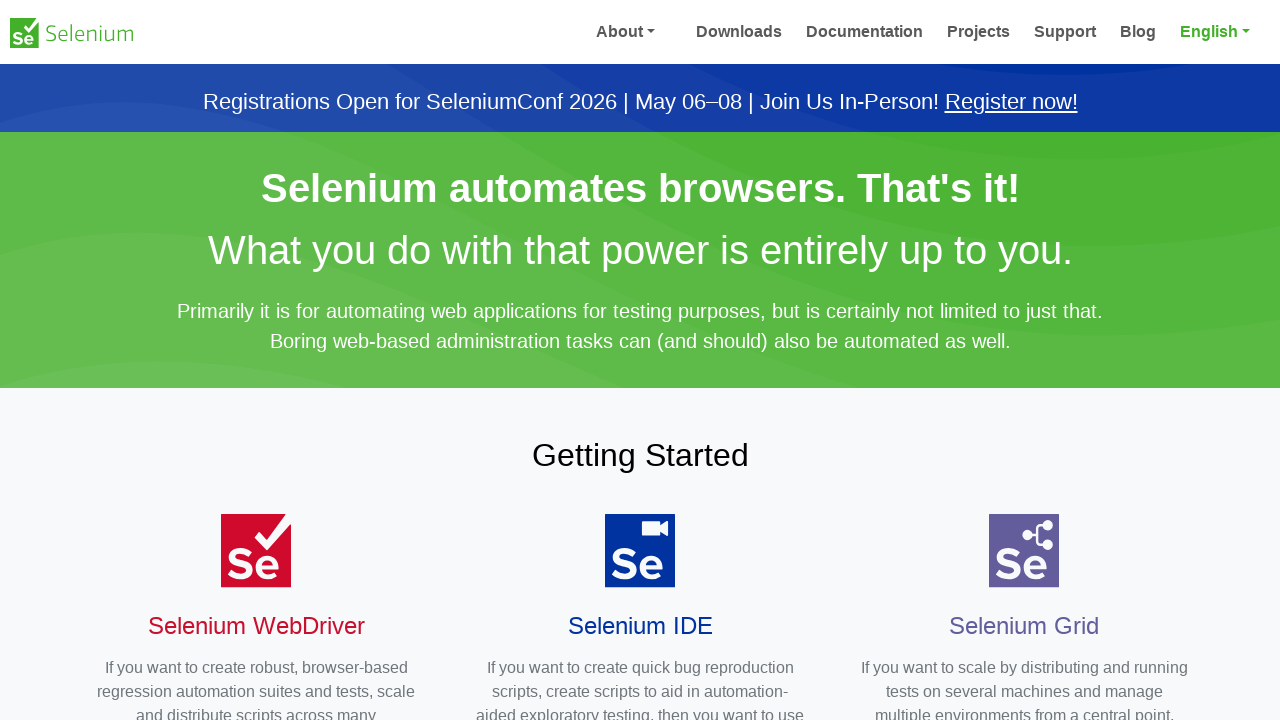

Page loaded and DOM content is ready
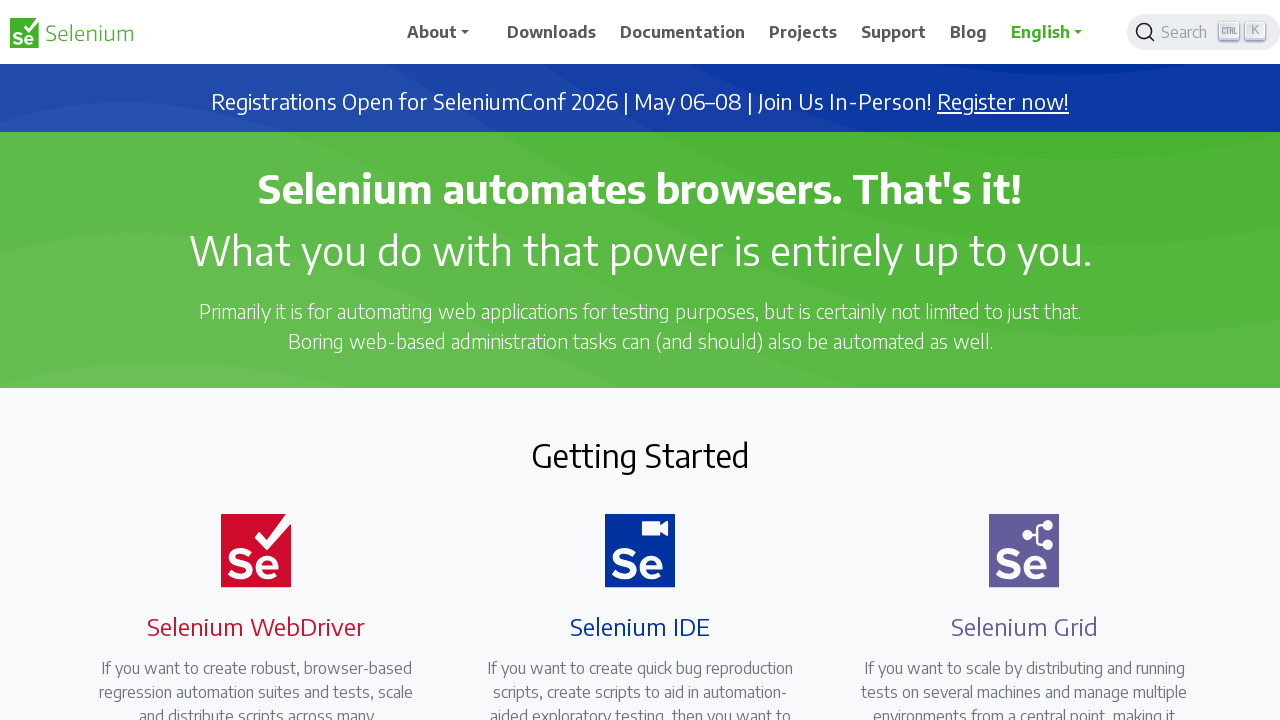

Verified page title contains 'Selenium'
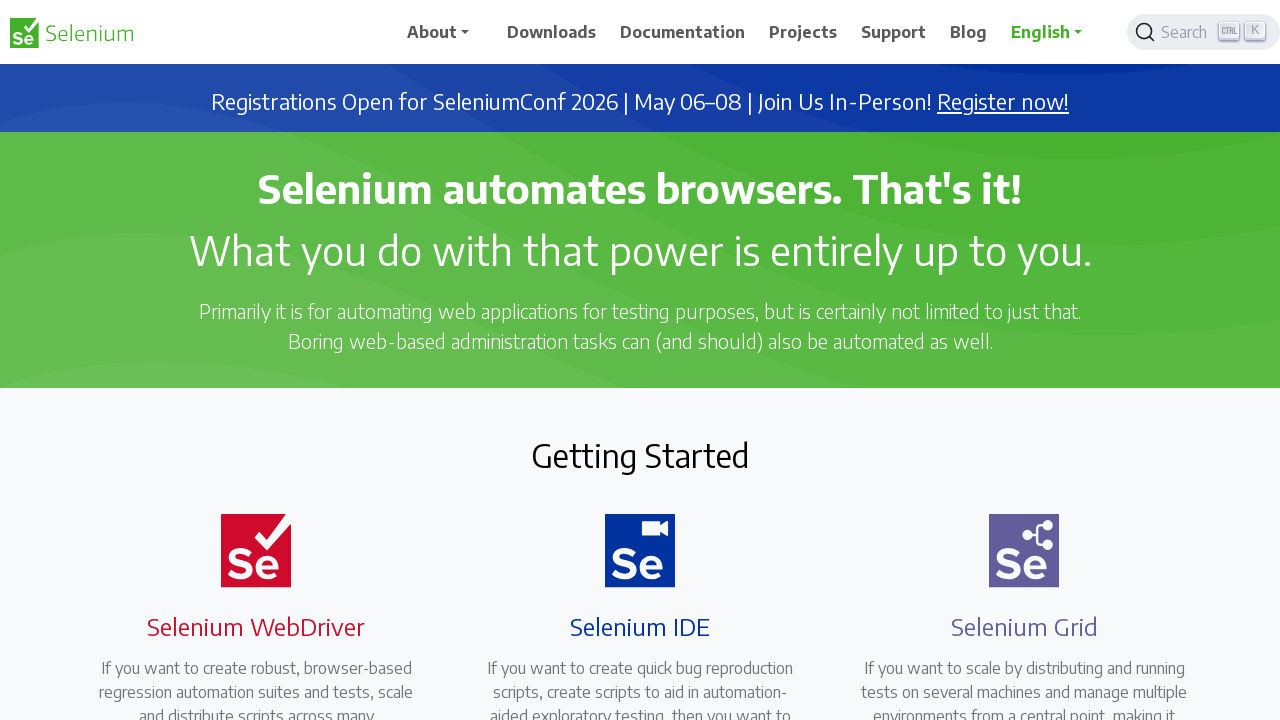

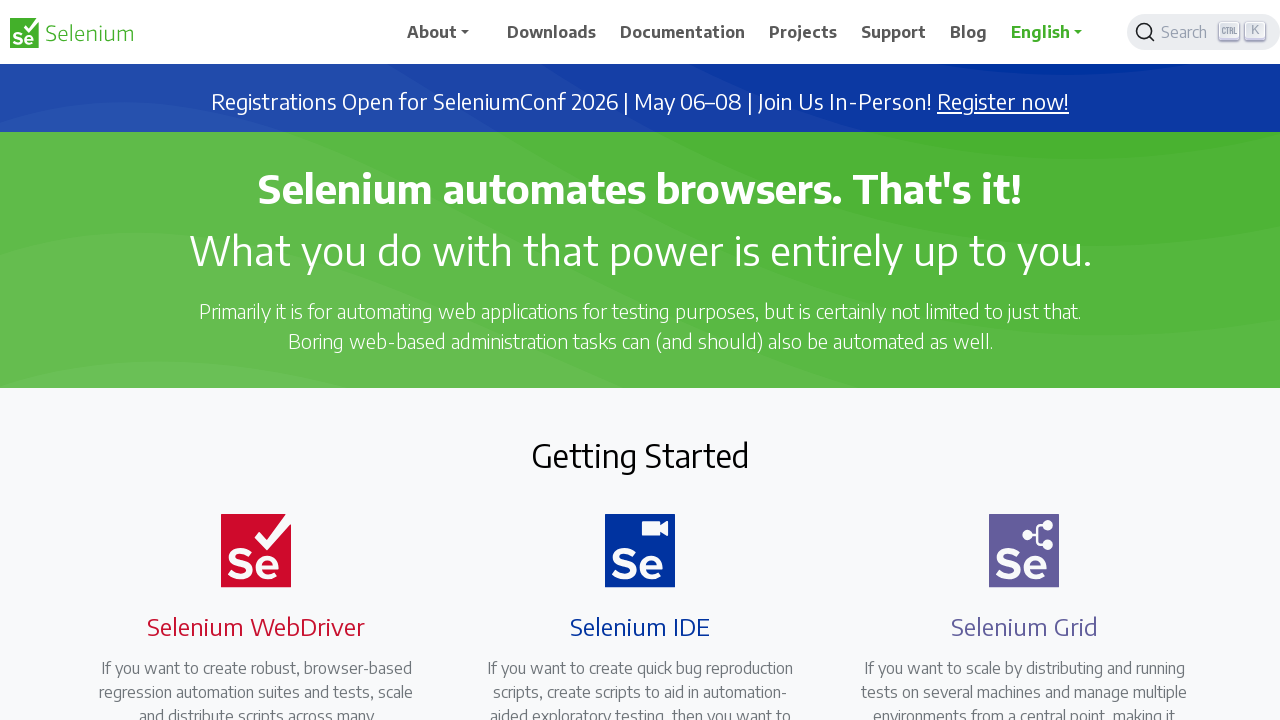